Navigates to Oracle documentation site and maximizes the browser window

Starting URL: https://docs.oracle.com

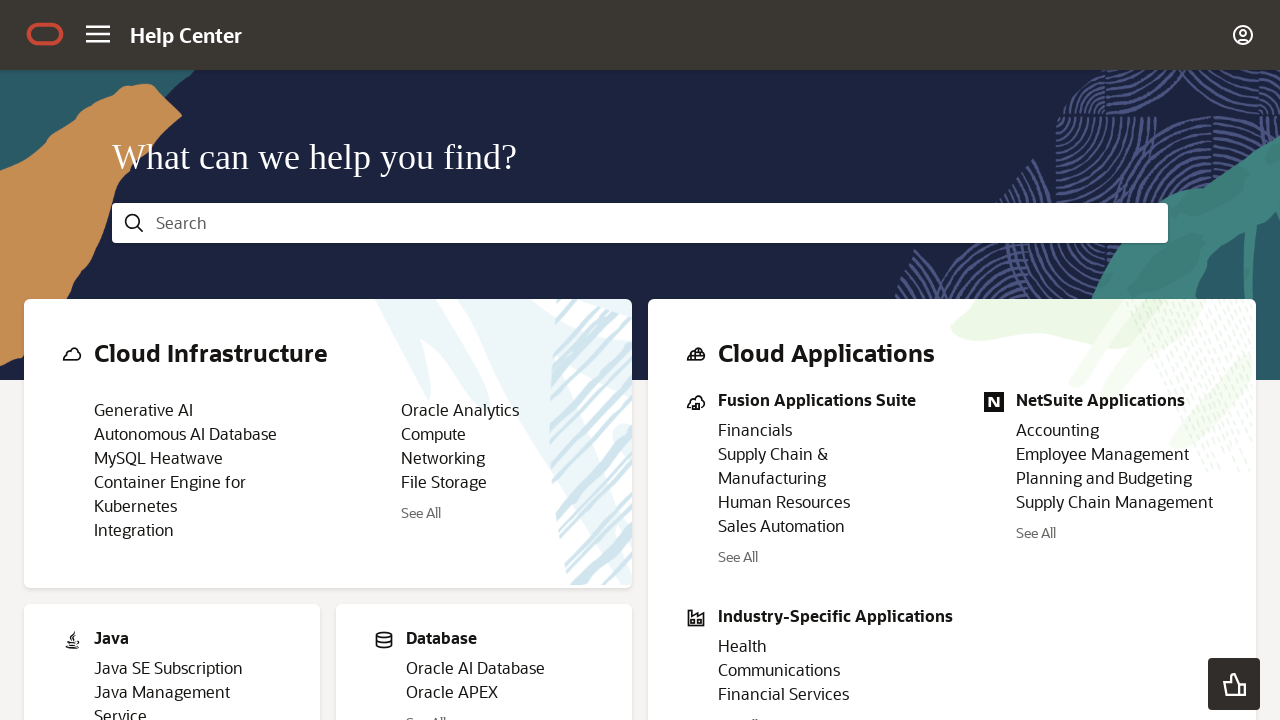

Navigated to Oracle documentation site at https://docs.oracle.com
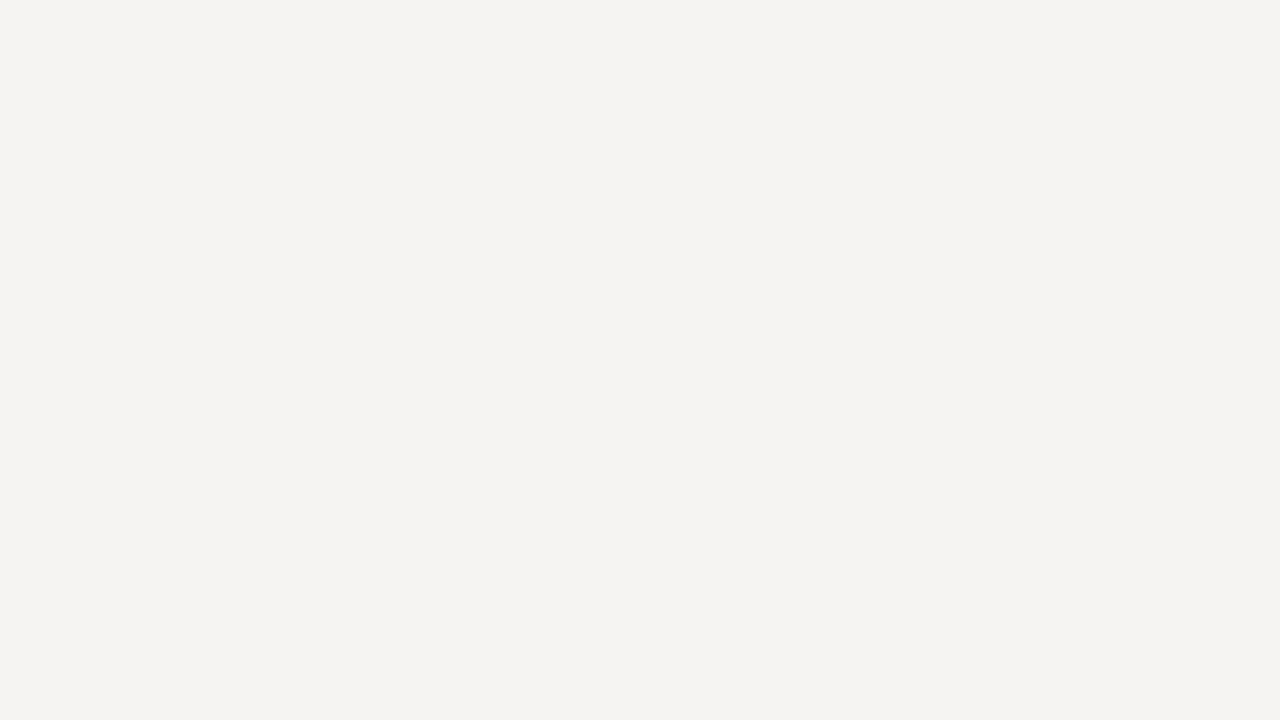

Maximized browser window to 1920x1080
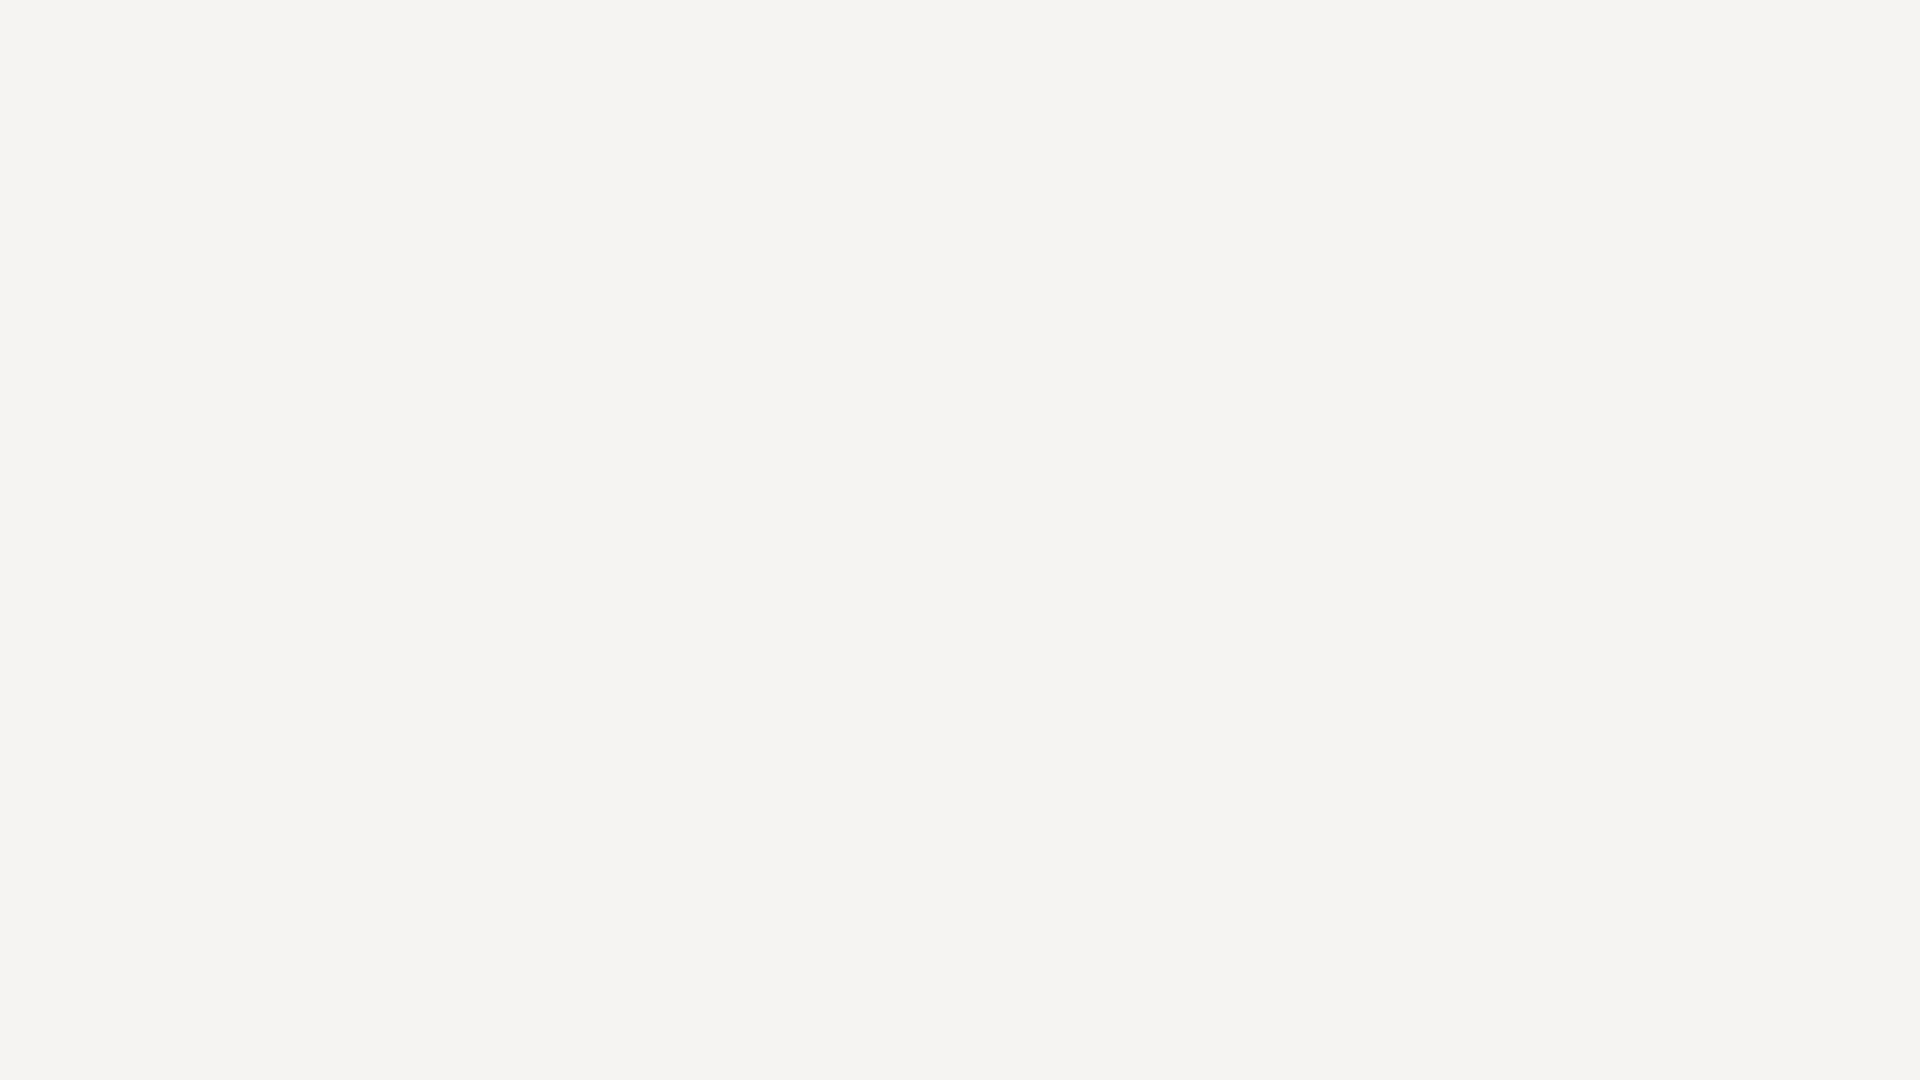

Waited for page to load (domcontentloaded event)
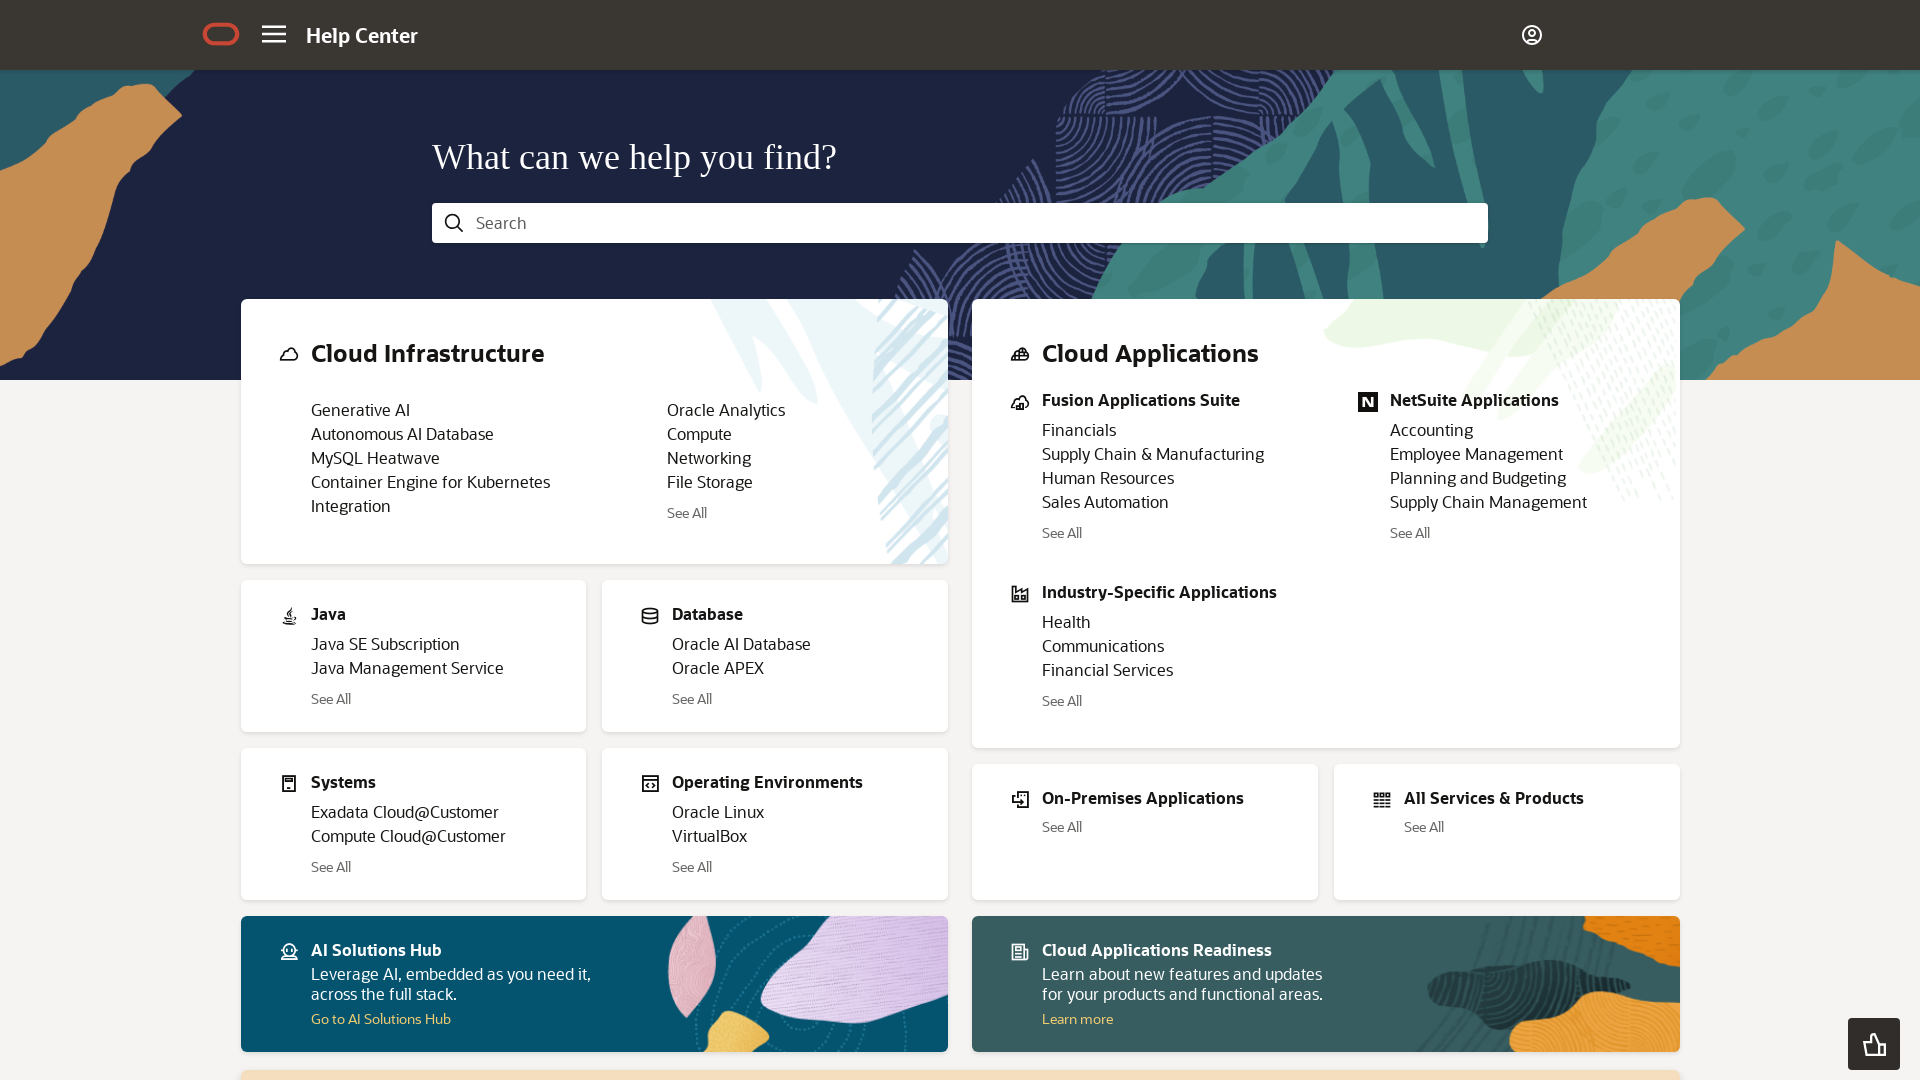

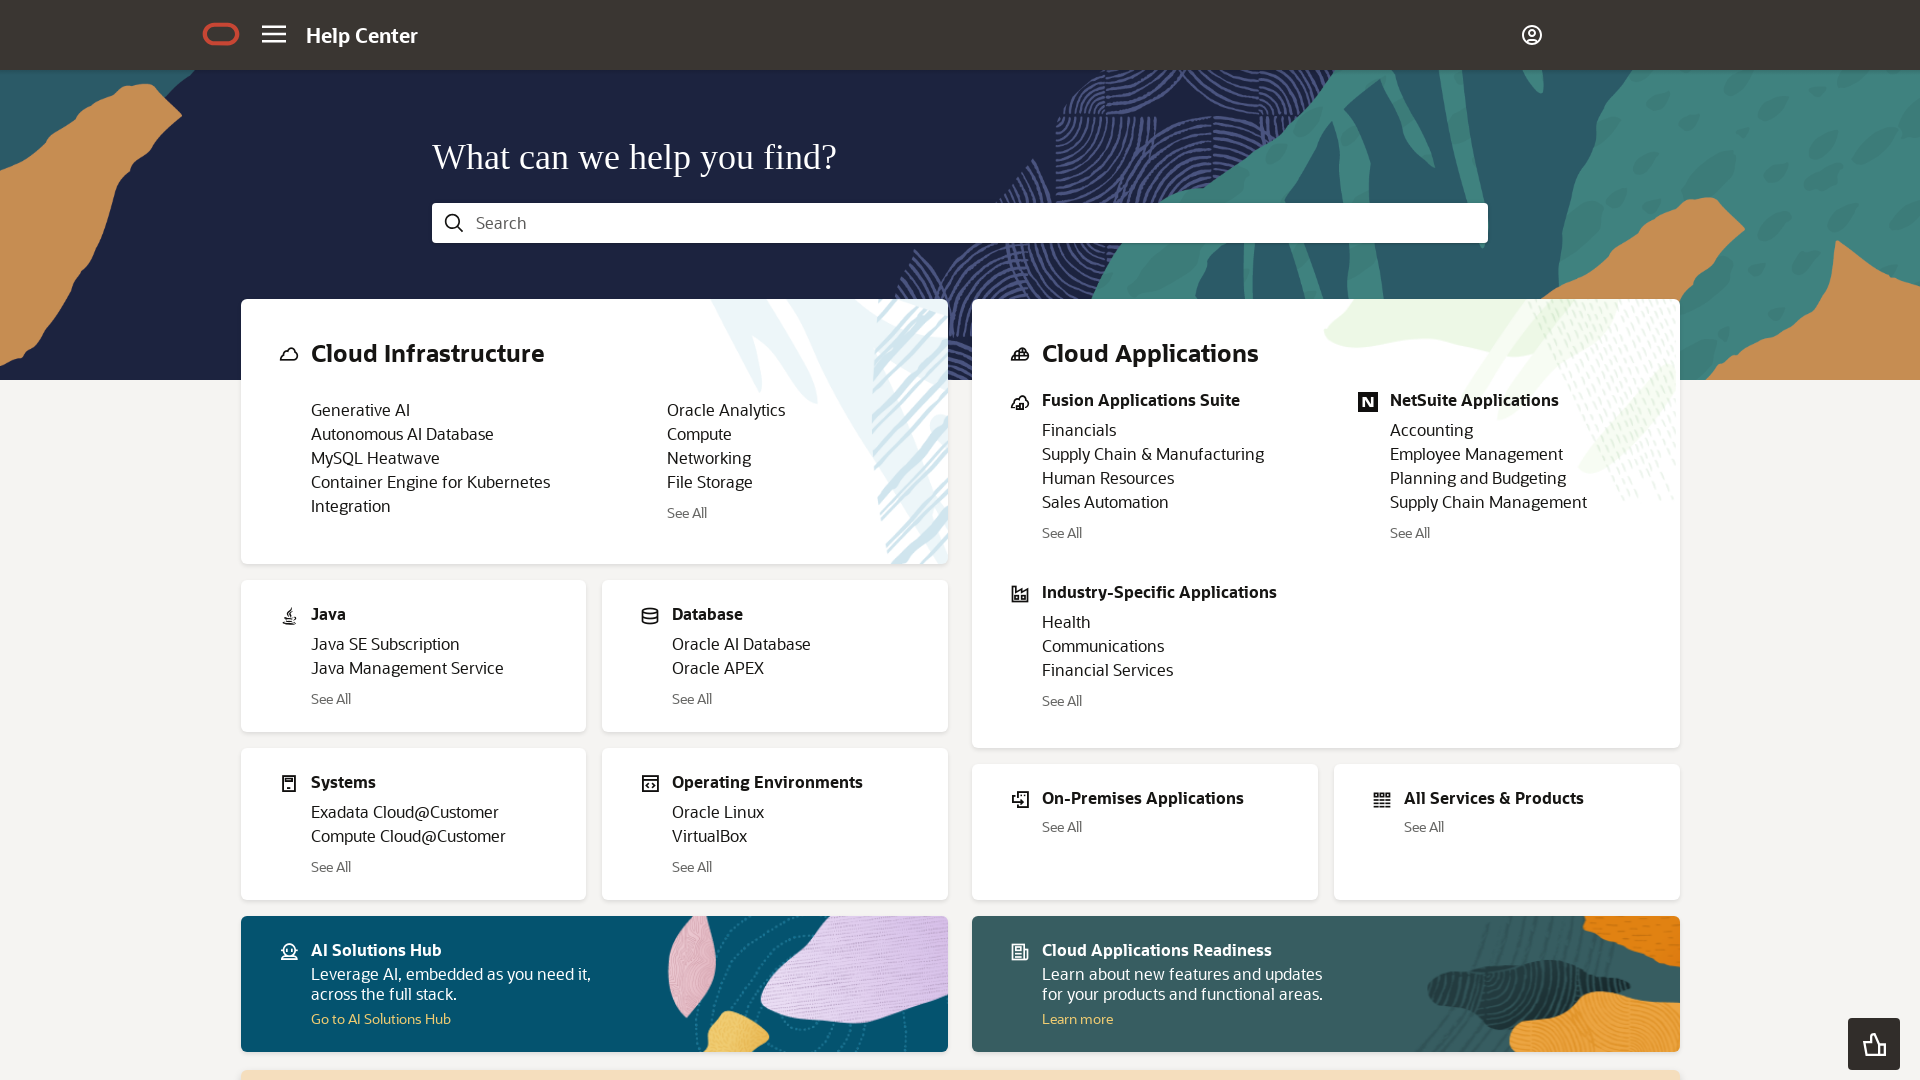